Tests the jQuery UI checkbox and radio button demo by selecting specific location, hotel ratings, and bed types within an iframe

Starting URL: https://jqueryui.com/checkboxradio/

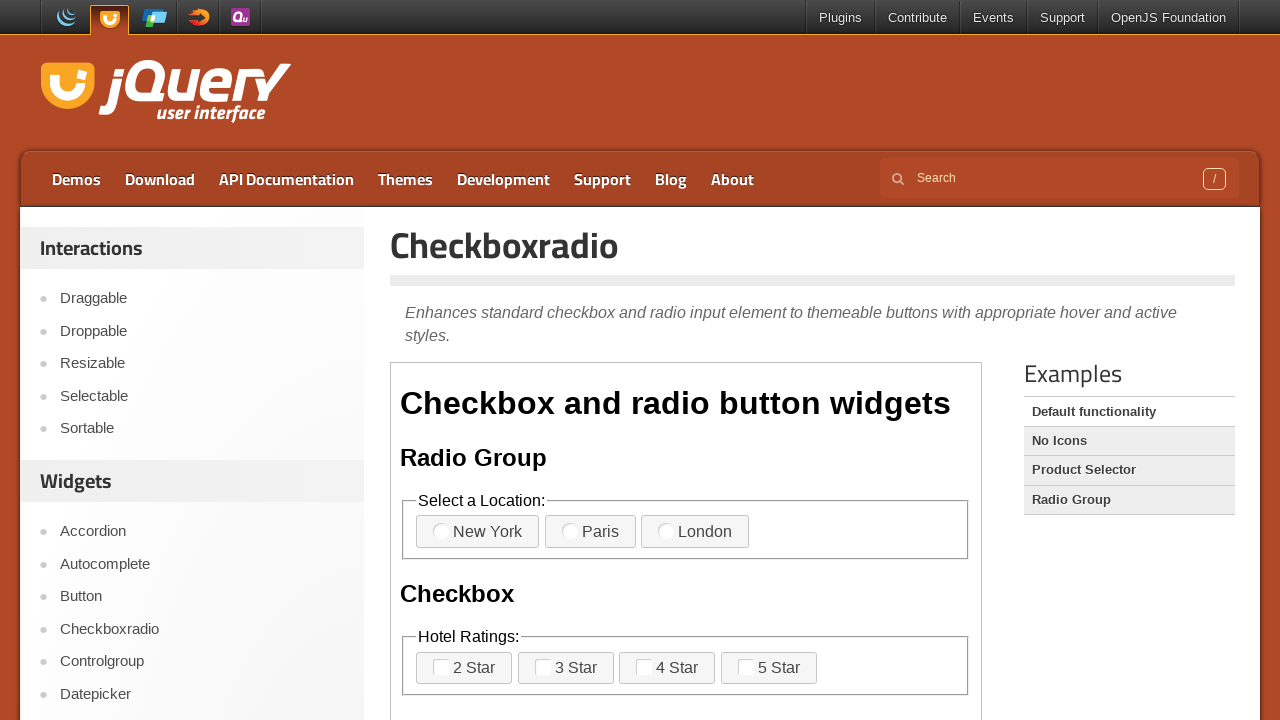

Waited for iframe to load and selected first iframe
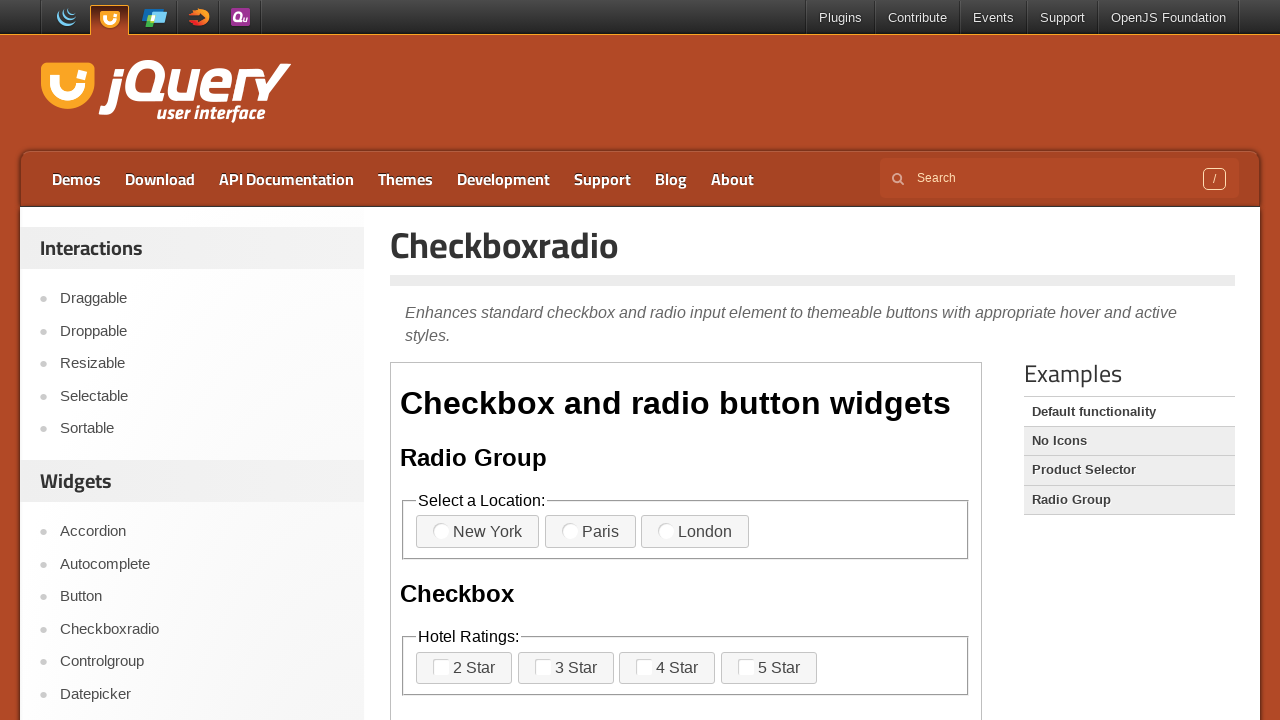

Located all fieldset sections in iframe
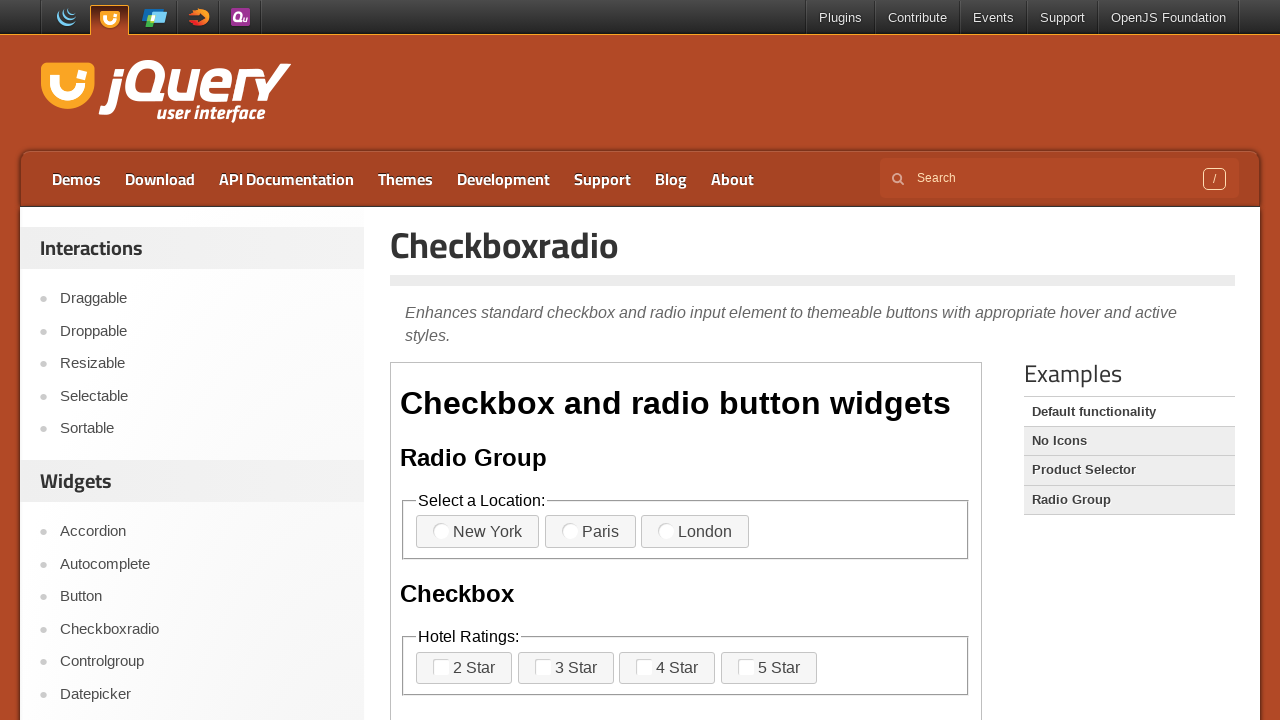

Located all location labels in fieldset 1
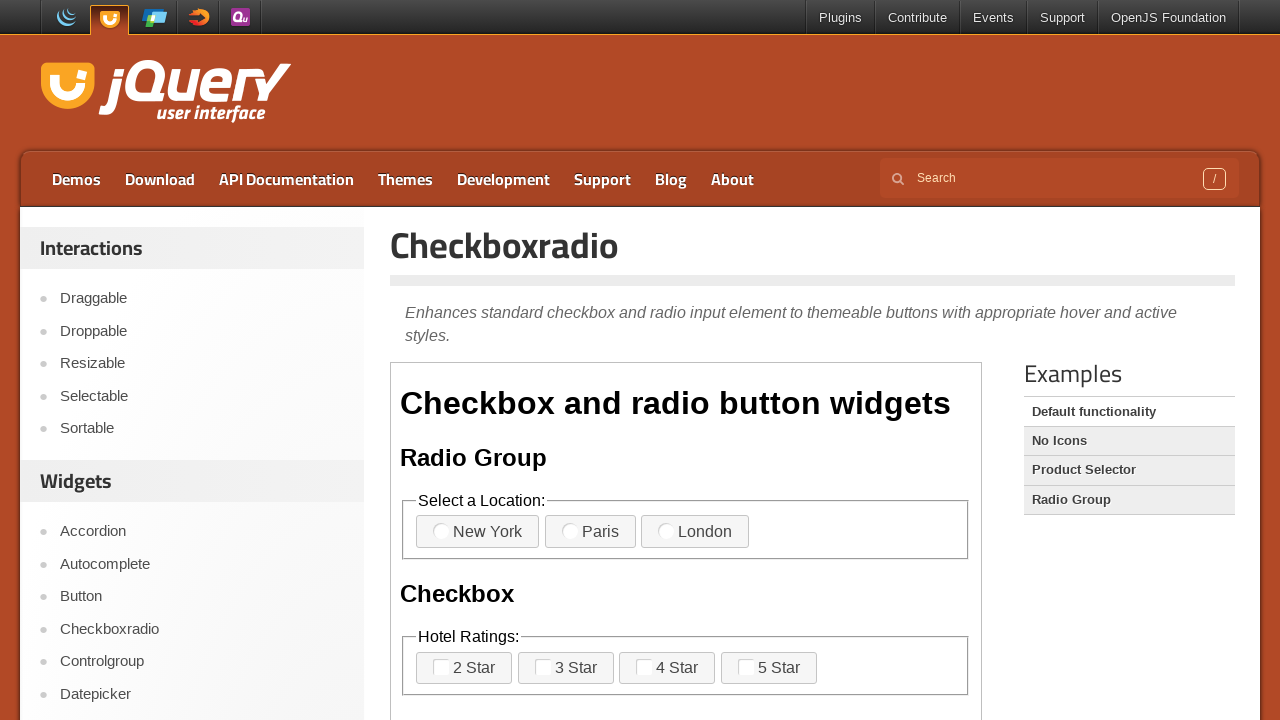

Selected Paris location checkbox at (590, 532) on iframe >> nth=0 >> internal:control=enter-frame >> xpath=/html/body/div/fieldset
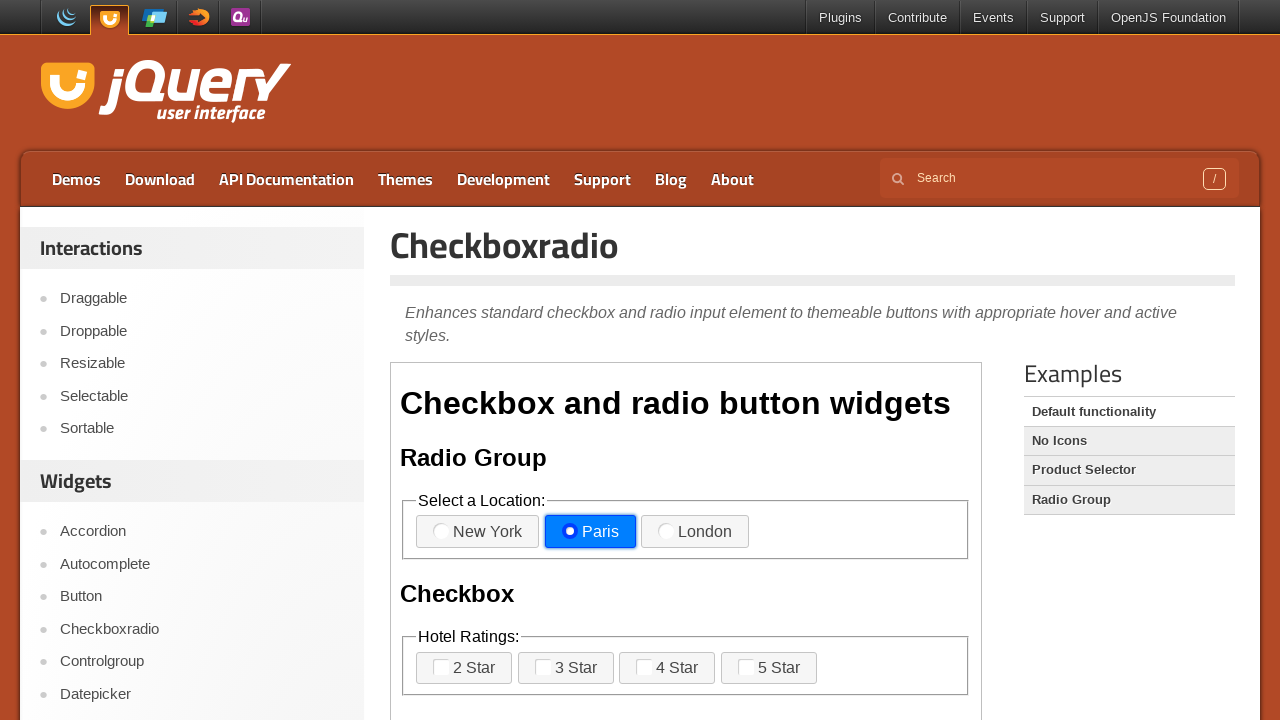

Located all hotel rating labels in fieldset 2
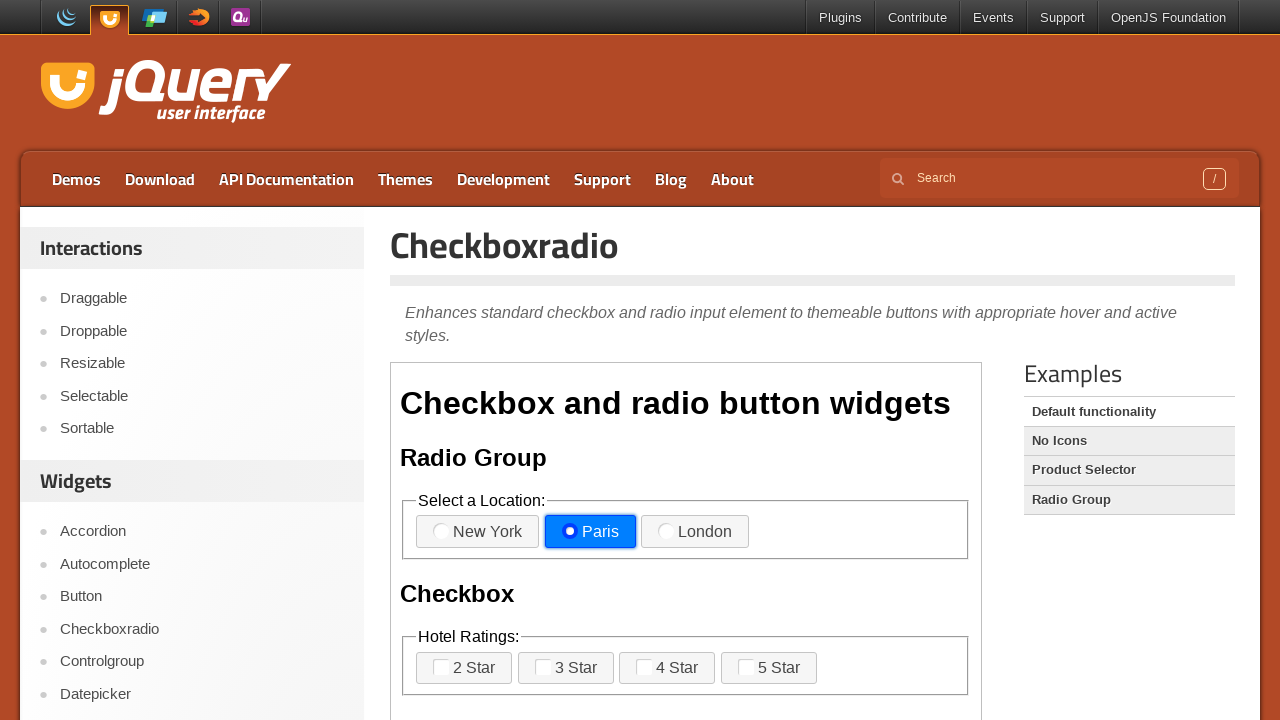

Selected 2 Star hotel rating checkbox at (464, 668) on iframe >> nth=0 >> internal:control=enter-frame >> xpath=/html/body/div/fieldset
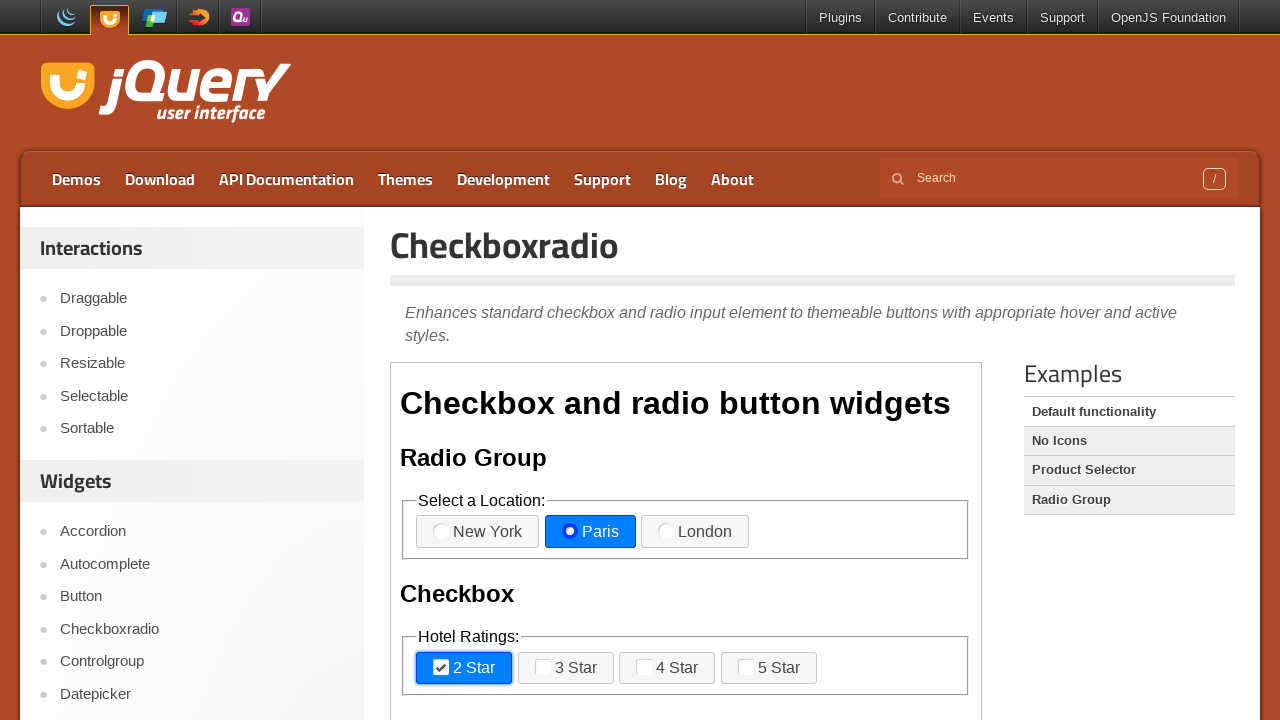

Selected 3 Star hotel rating checkbox at (566, 668) on iframe >> nth=0 >> internal:control=enter-frame >> xpath=/html/body/div/fieldset
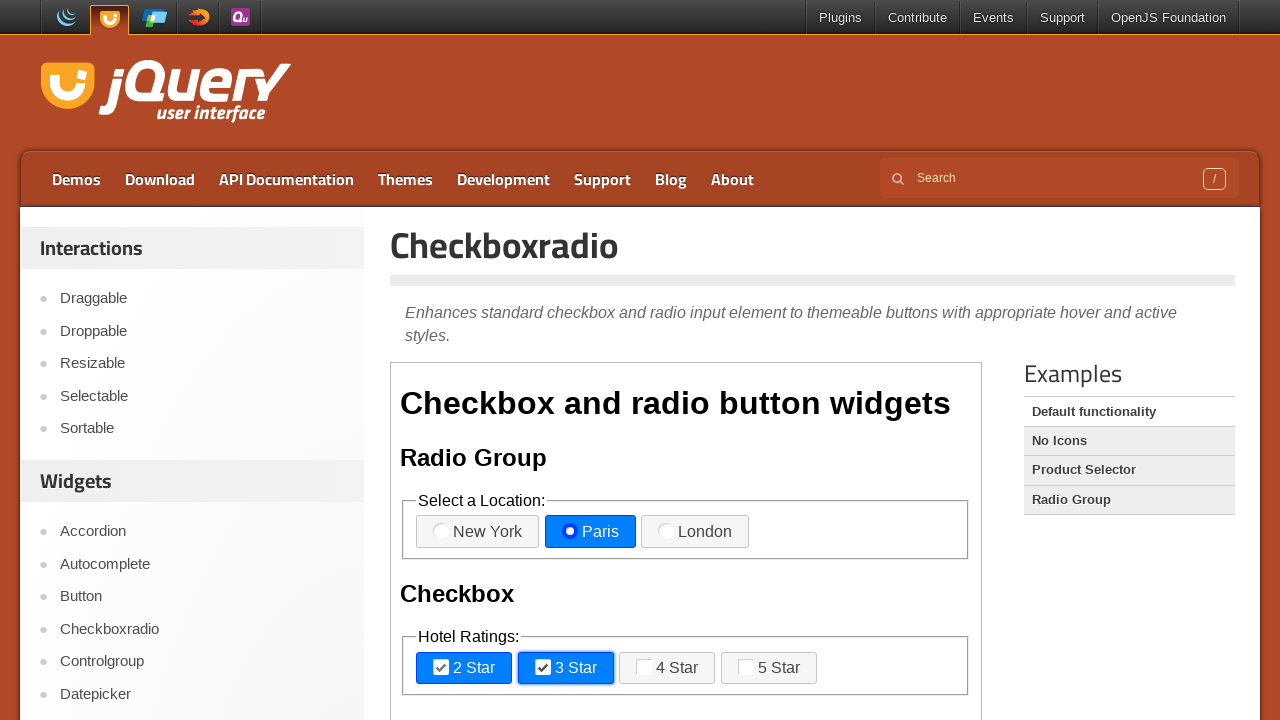

Located all bed type labels in fieldset 3
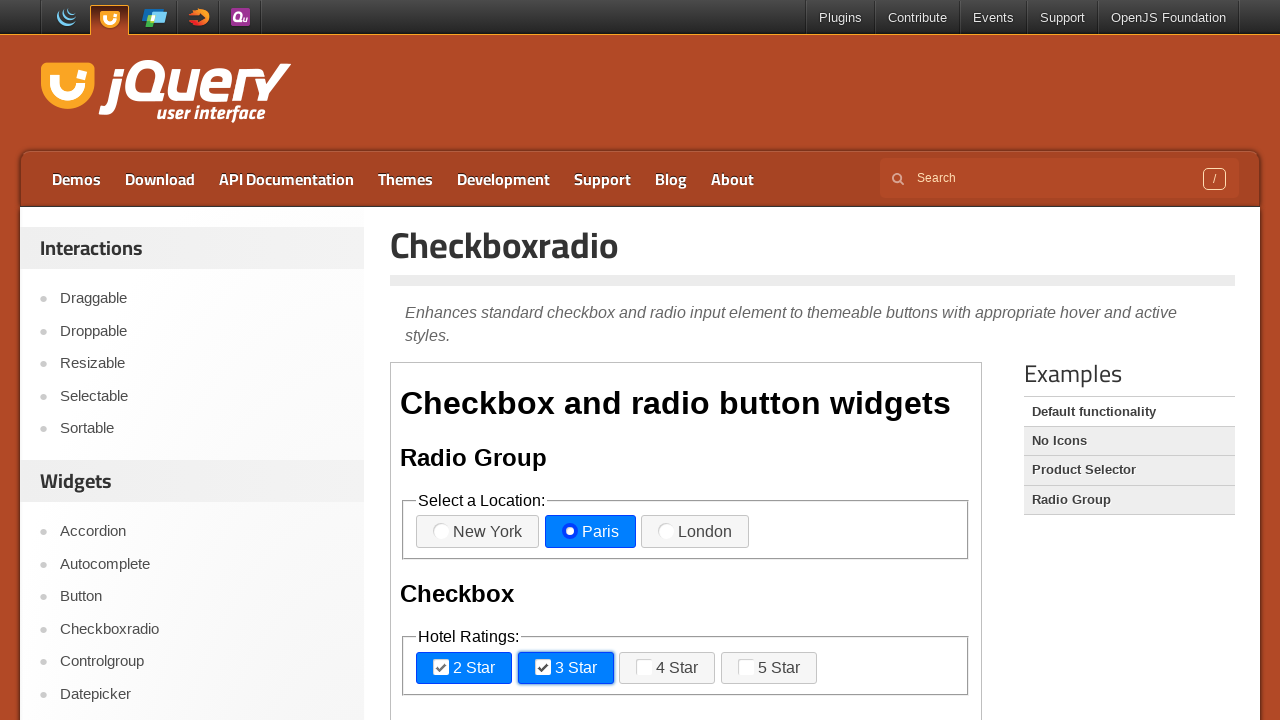

Selected 2 Double bed type checkbox at (476, 361) on iframe >> nth=0 >> internal:control=enter-frame >> xpath=/html/body/div/fieldset
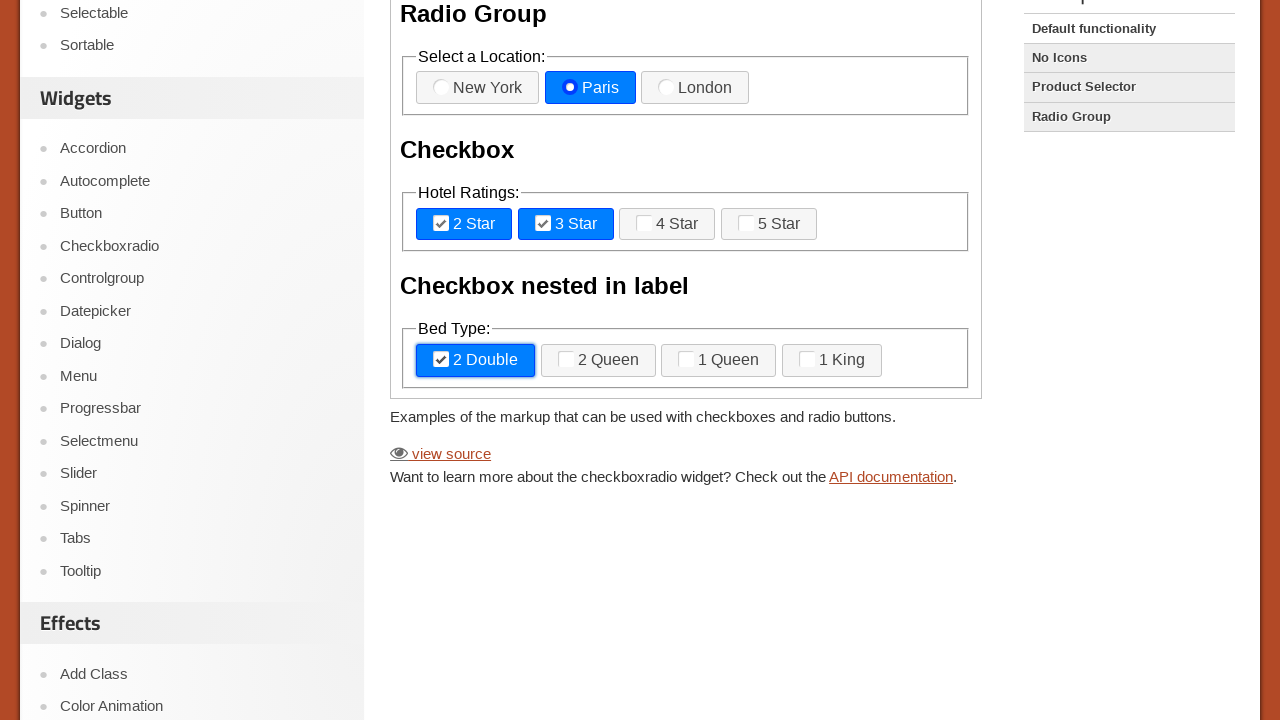

Selected 1 Queen bed type checkbox at (719, 361) on iframe >> nth=0 >> internal:control=enter-frame >> xpath=/html/body/div/fieldset
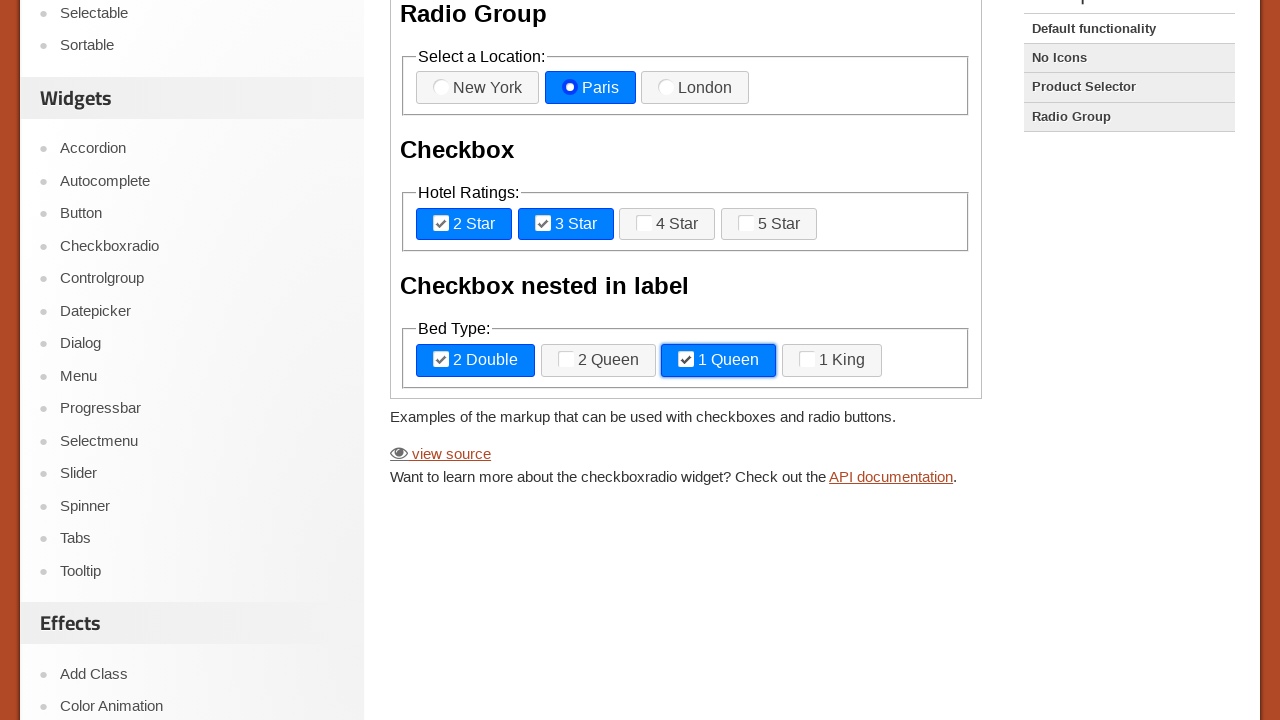

Selected 1 King bed type checkbox at (832, 361) on iframe >> nth=0 >> internal:control=enter-frame >> xpath=/html/body/div/fieldset
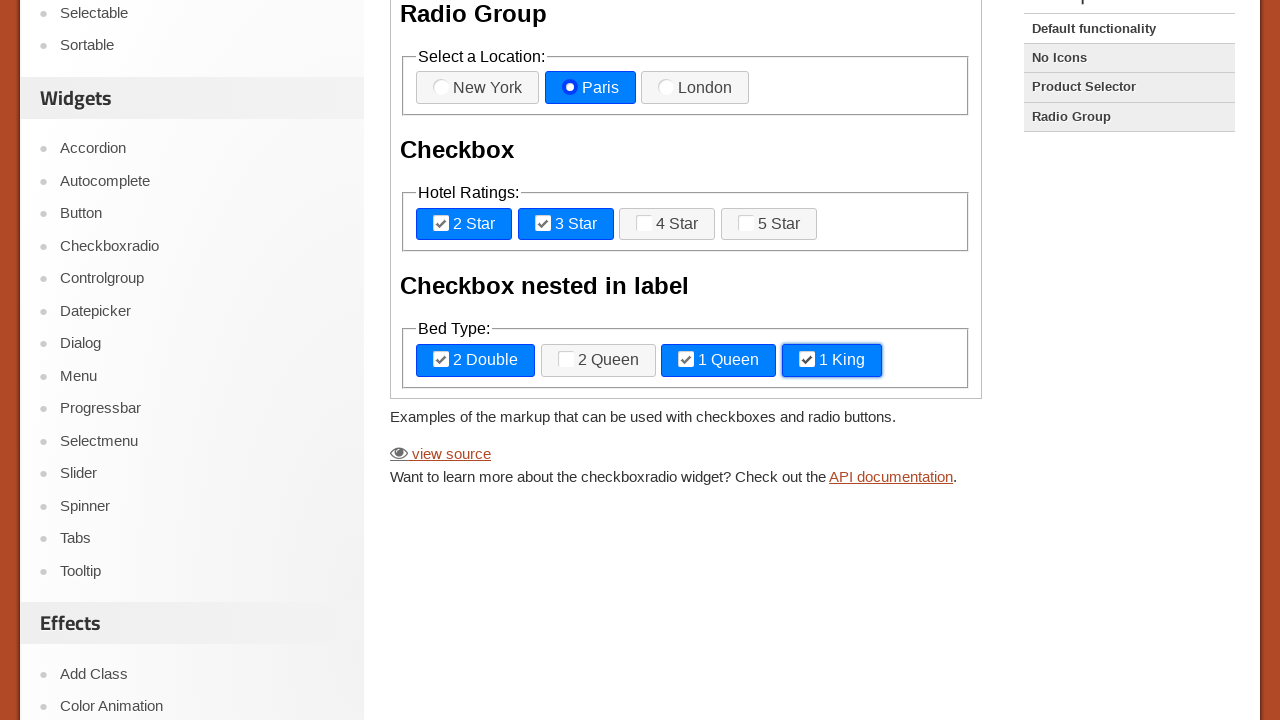

Clicked menu item outside the iframe at (76, 179) on xpath=//*[@id='menu-top']/li[1]/a
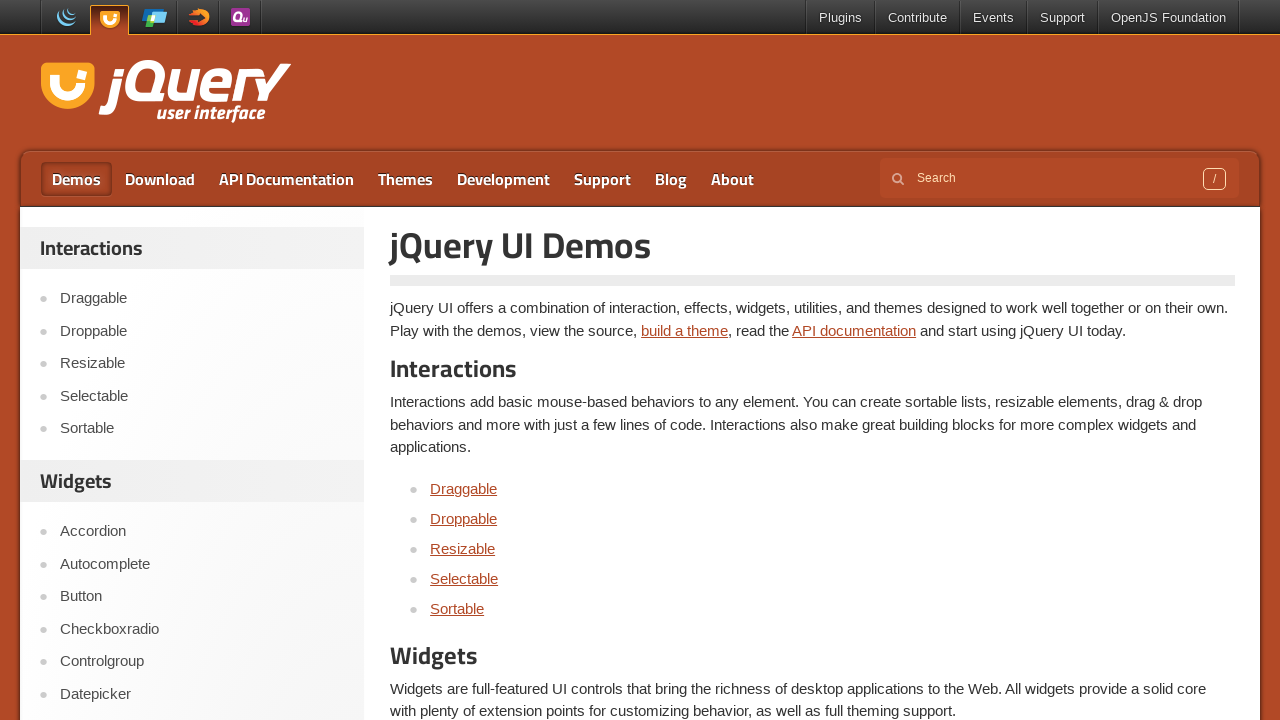

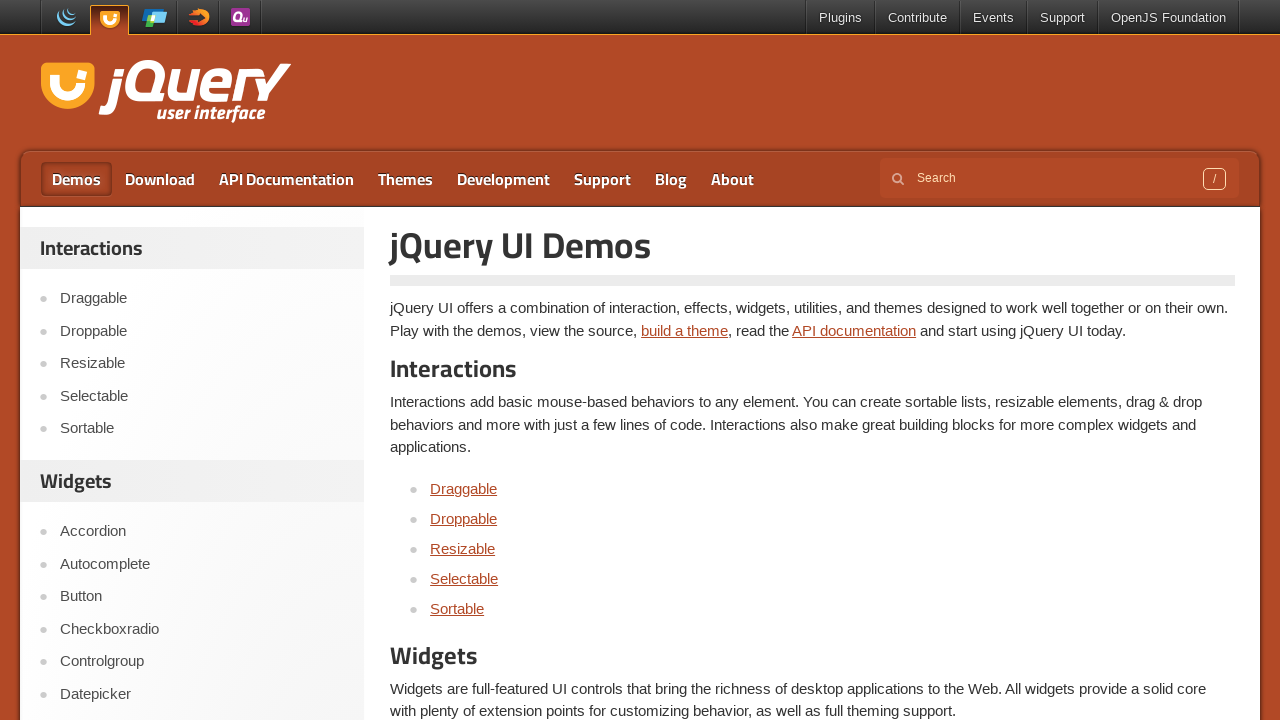